Tests Challenging DOM page by navigating to it and searching for specific text in a table

Starting URL: https://the-internet.herokuapp.com

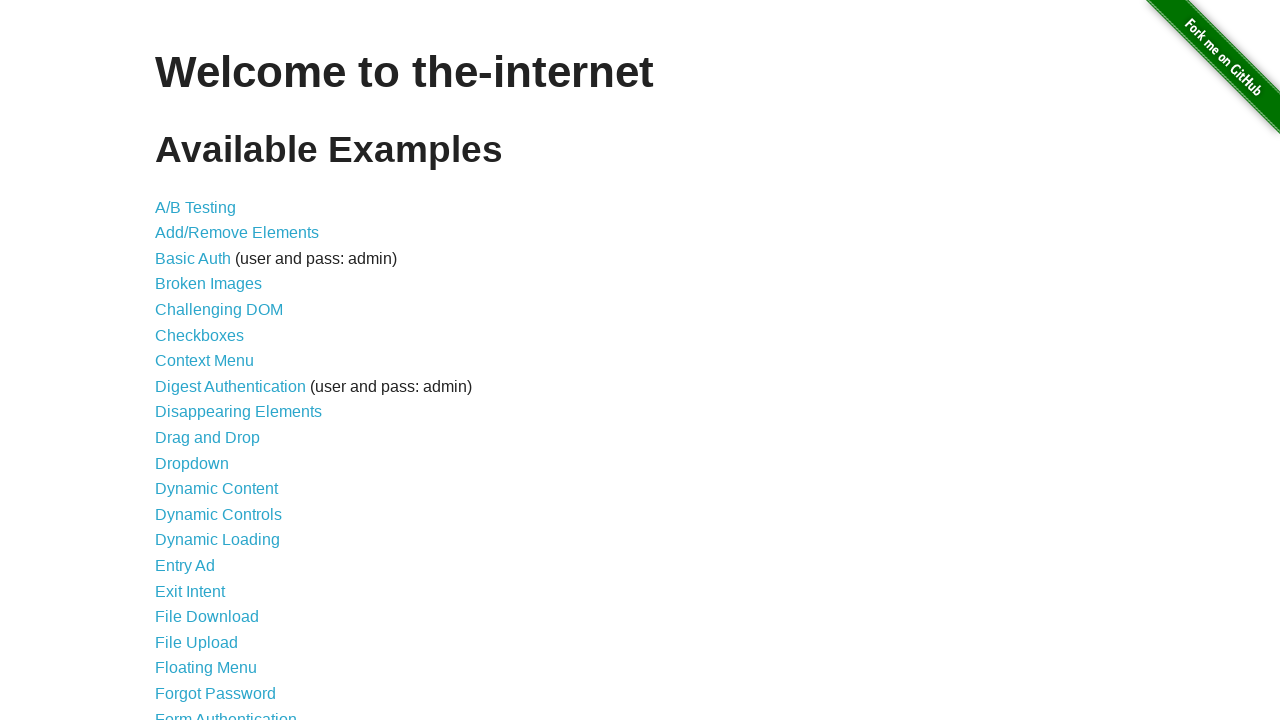

Clicked on Challenging DOM link at (219, 310) on a:text('Challenging DOM')
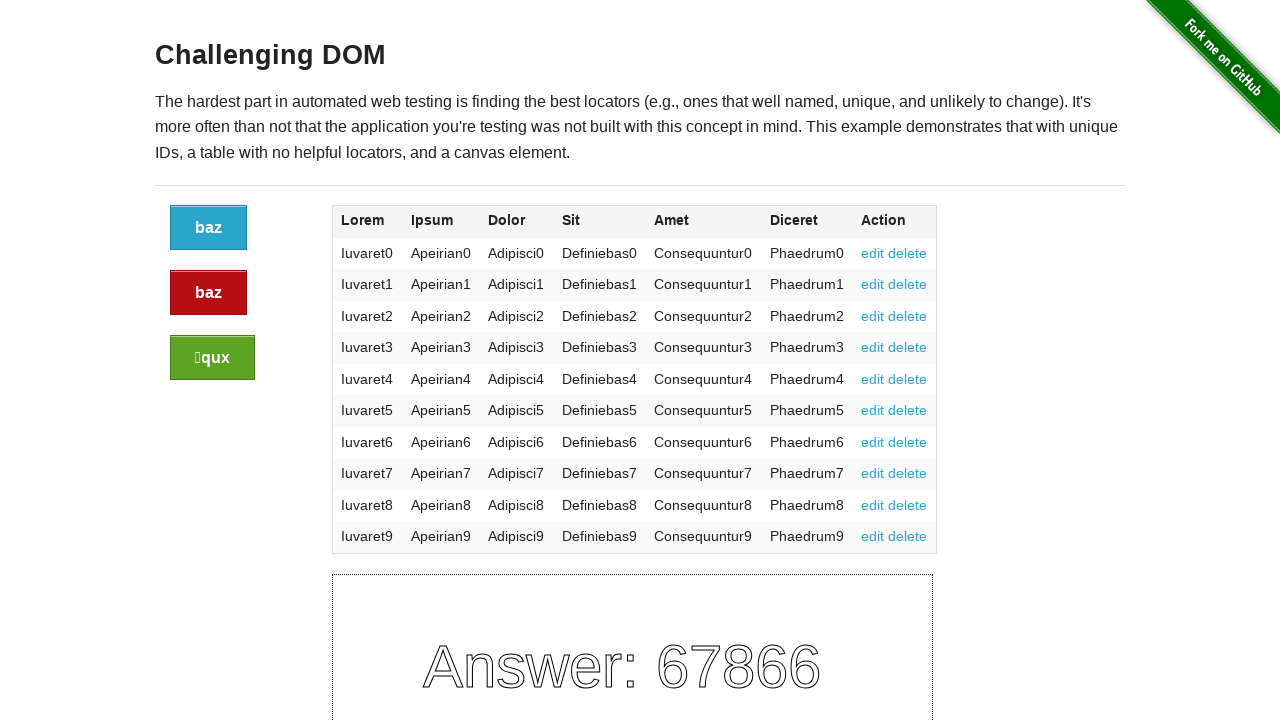

Challenging DOM page loaded
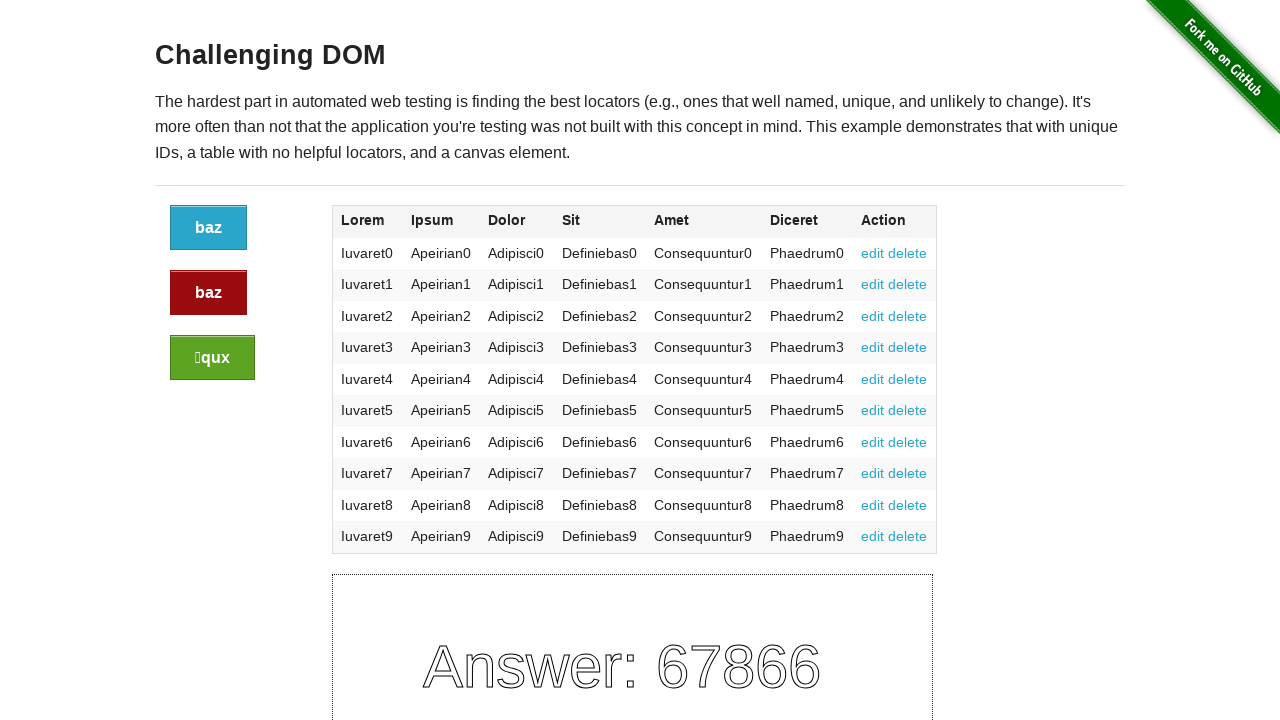

Table body element is present on the page
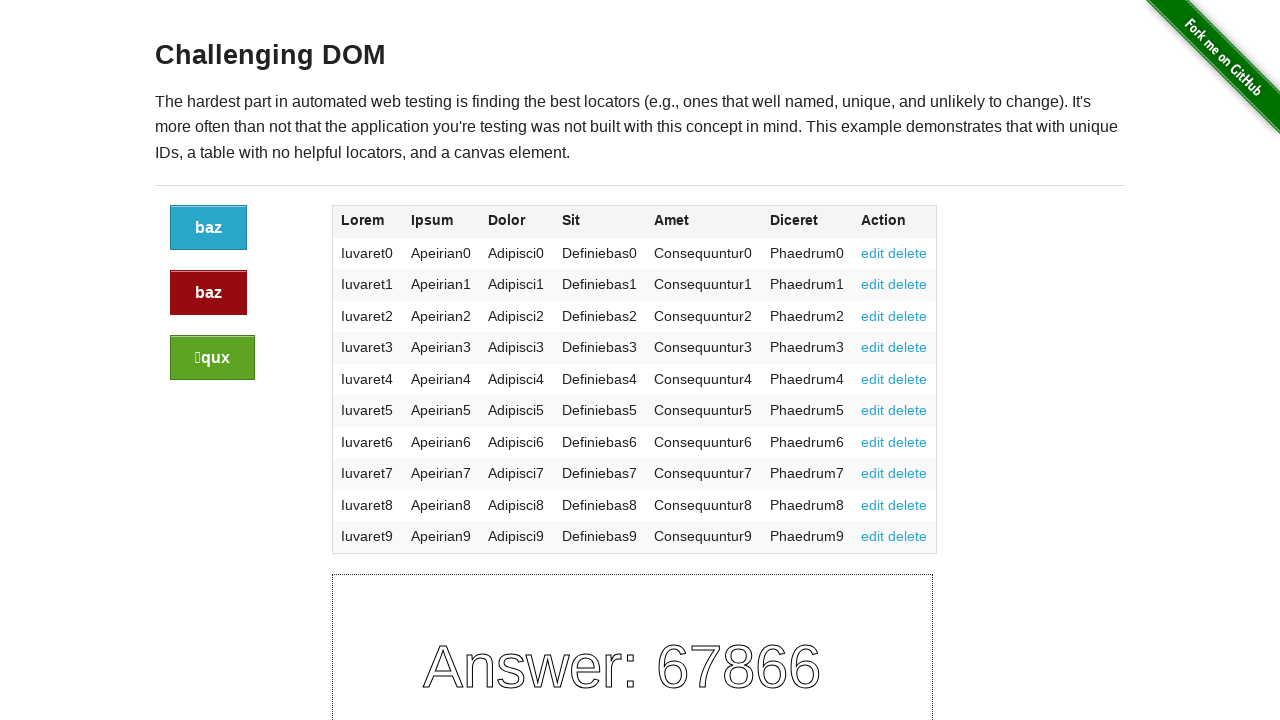

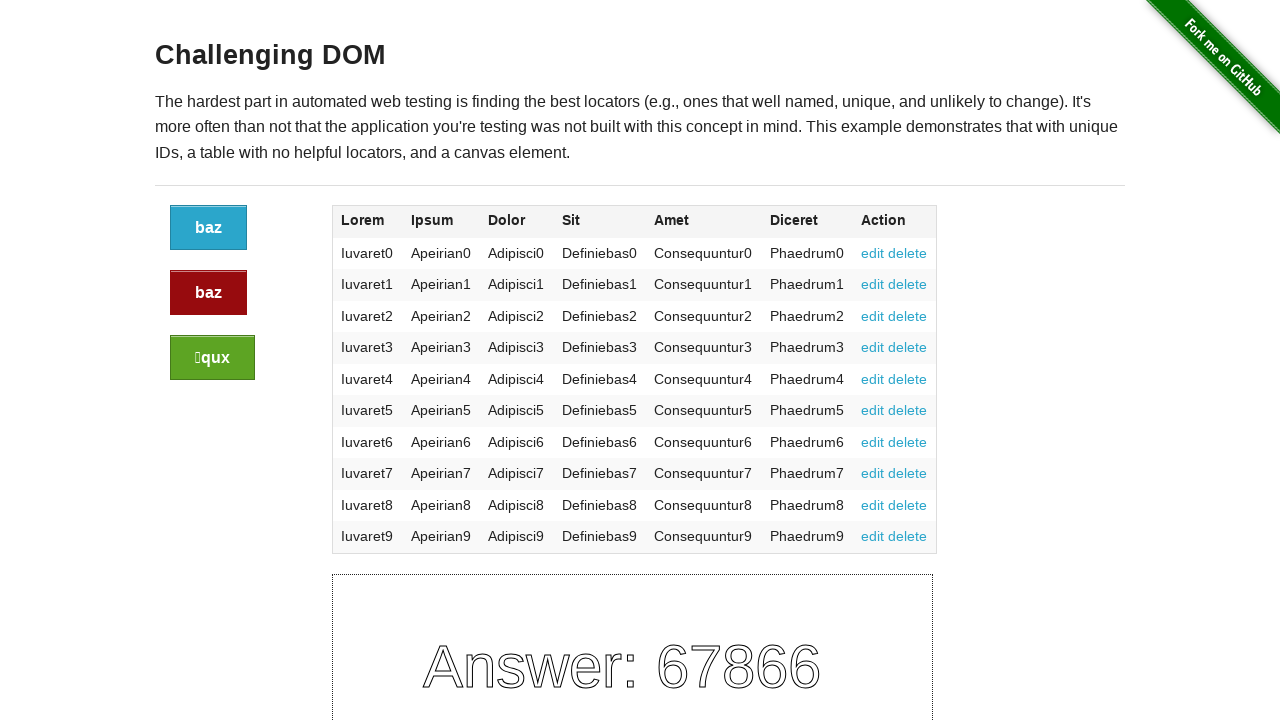